Tests that the gamification header elements including XP bar and streak badge are visible on the page

Starting URL: https://brain-games-2.preview.emergentagent.com

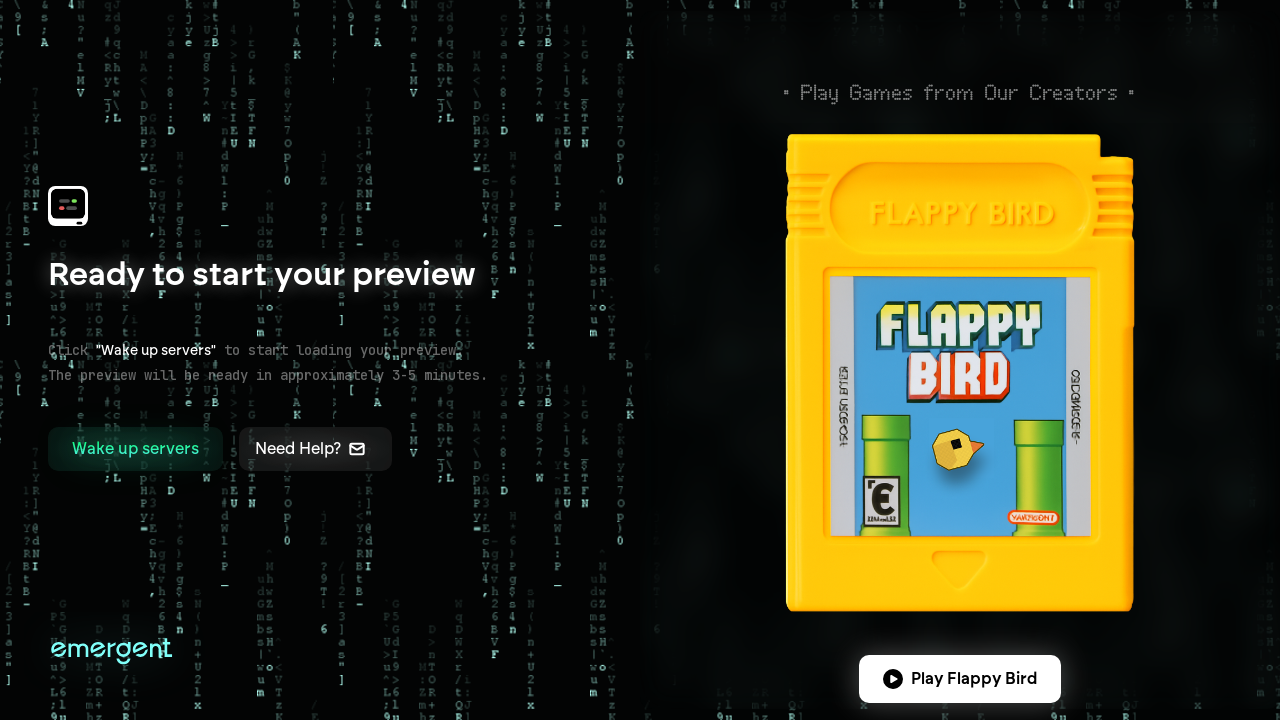

Waited for page to load (networkidle state)
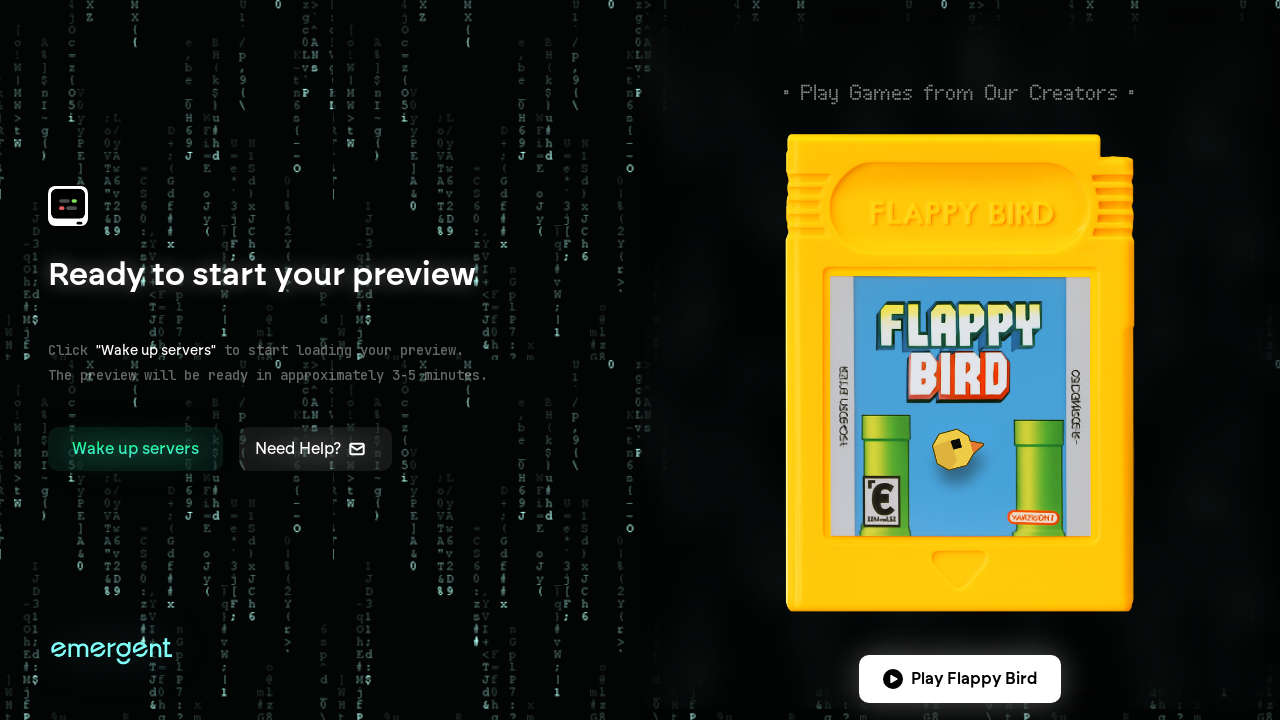

Located gamification header element
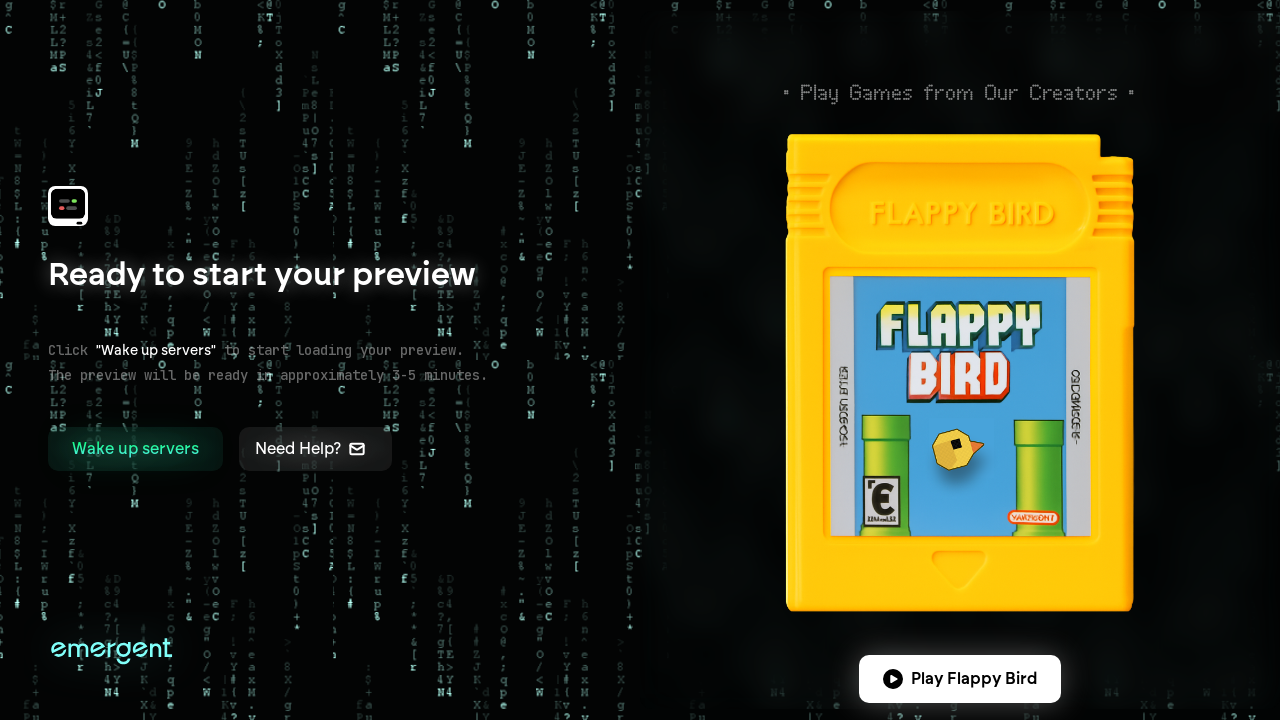

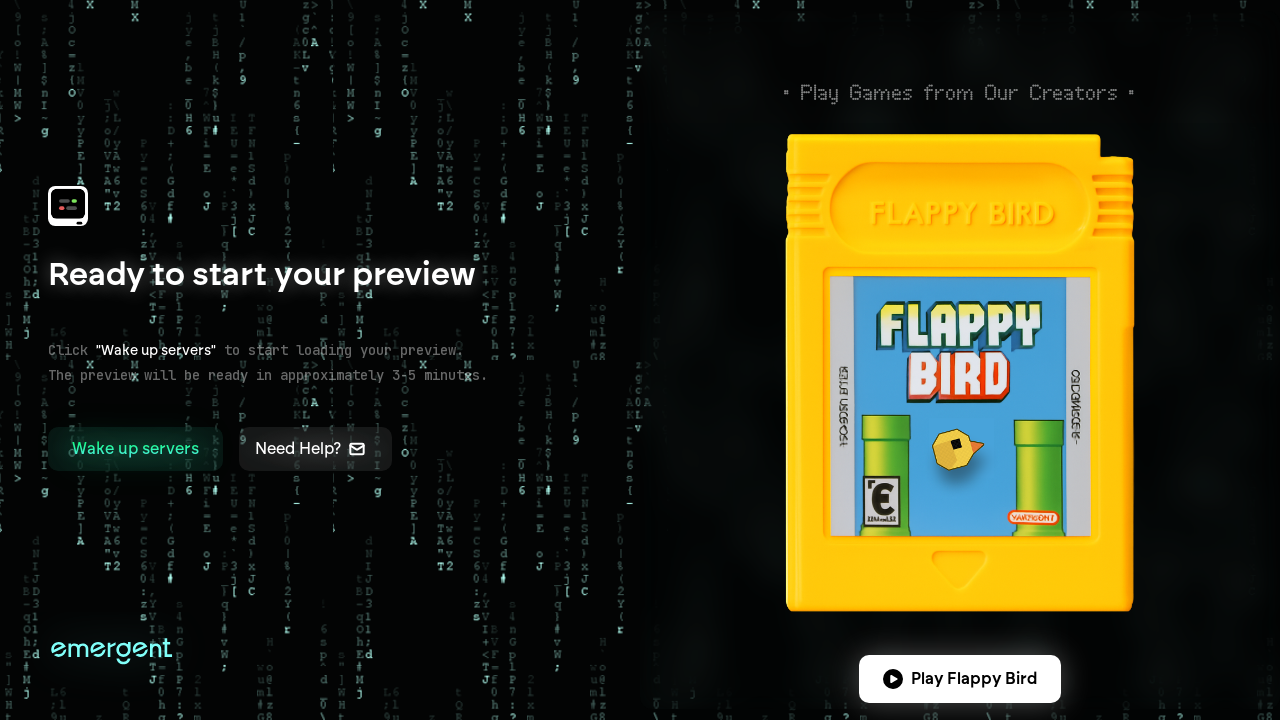